Tests dropdown element handling by selecting various options from a course dropdown using different selection methods (by index and by value)

Starting URL: https://www.hyrtutorials.com/p/html-dropdown-elements-practice.html

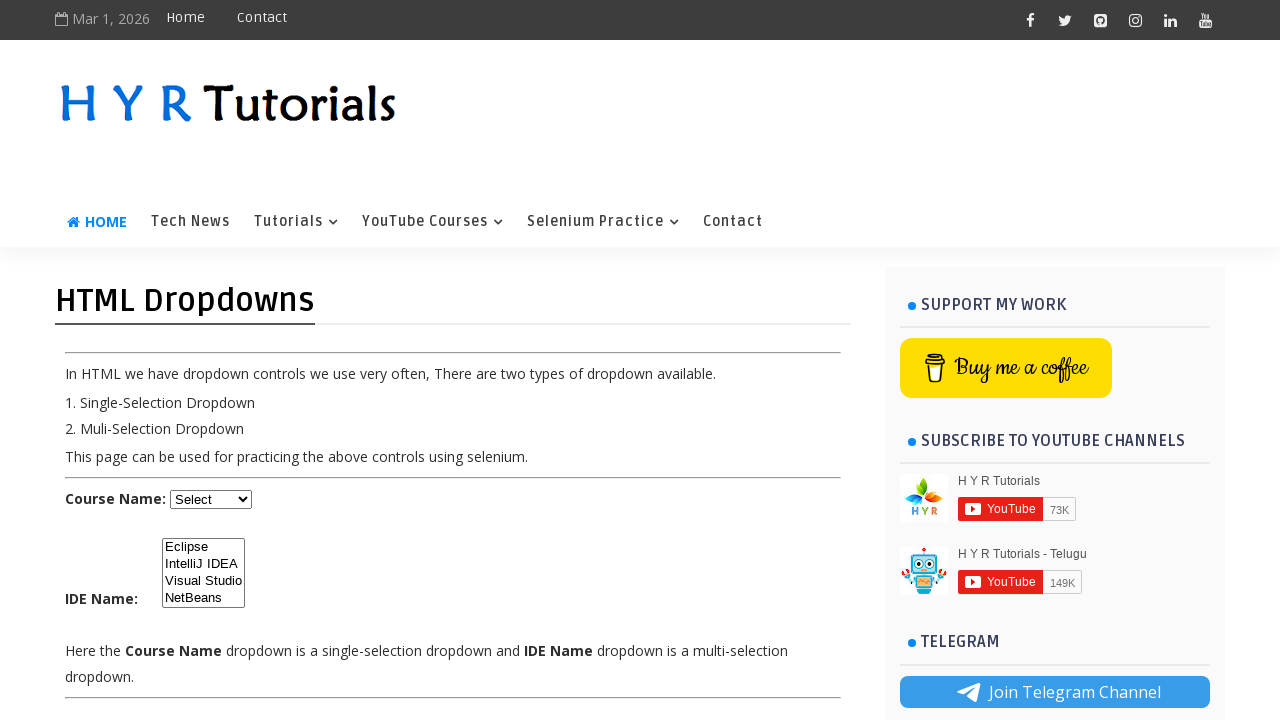

Waited for course dropdown element to be visible
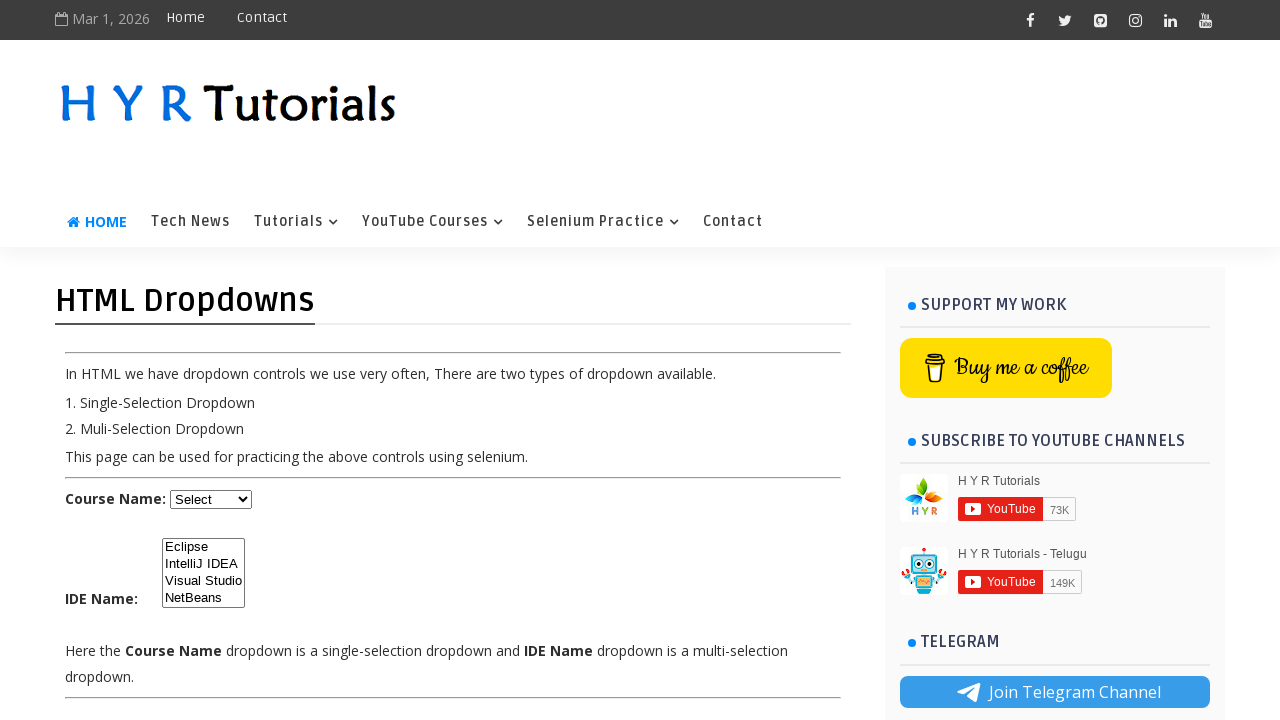

Selected dropdown option by index 1 (second option) on #course
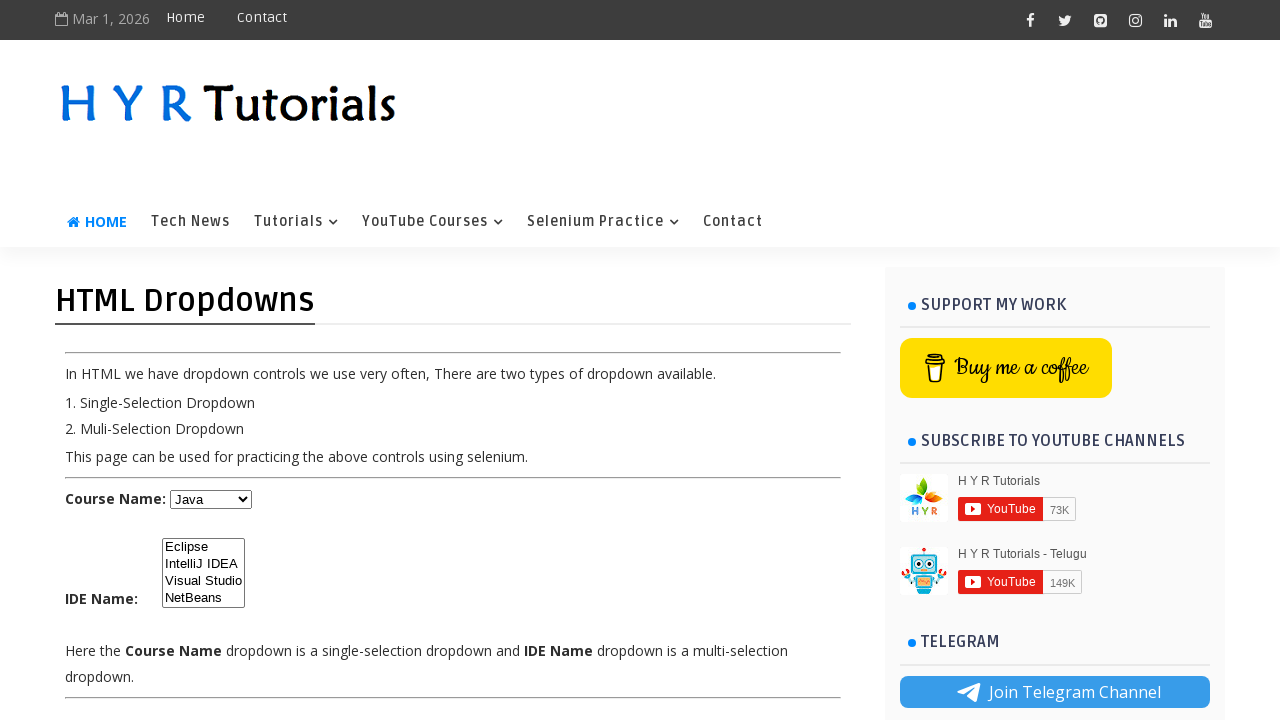

Waited 1000ms for visual confirmation
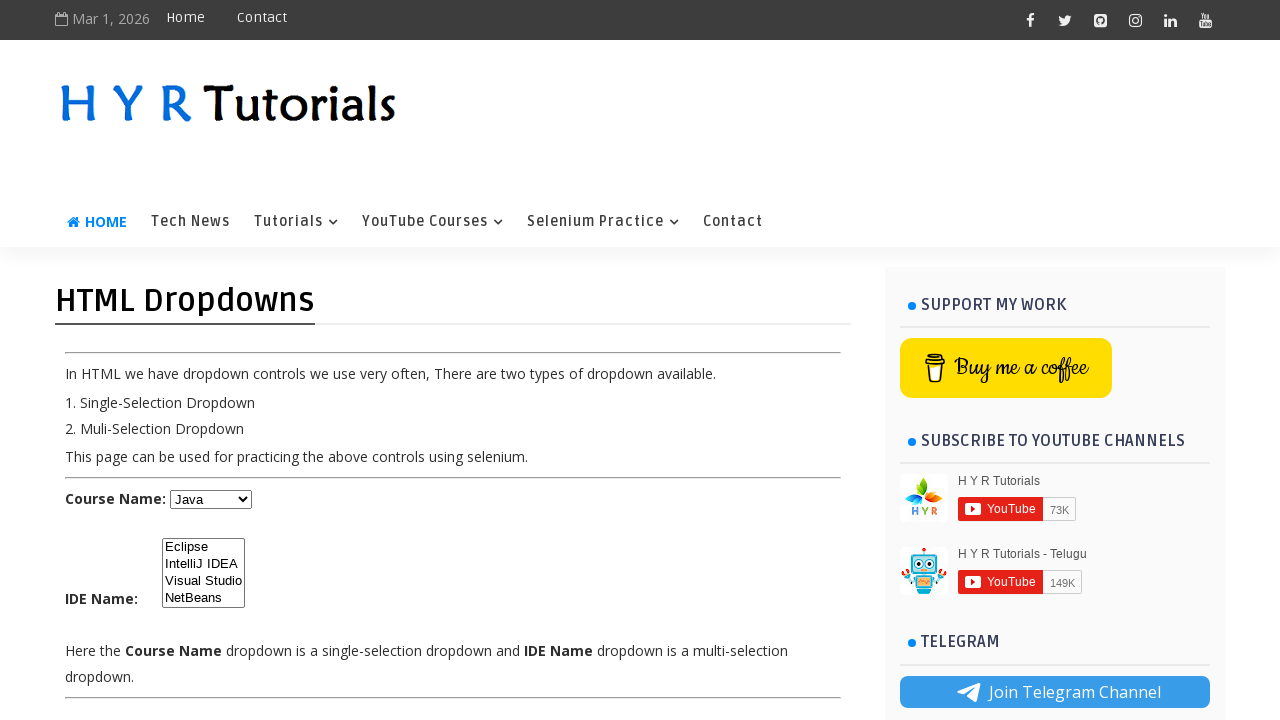

Selected dropdown option by value 'net' on #course
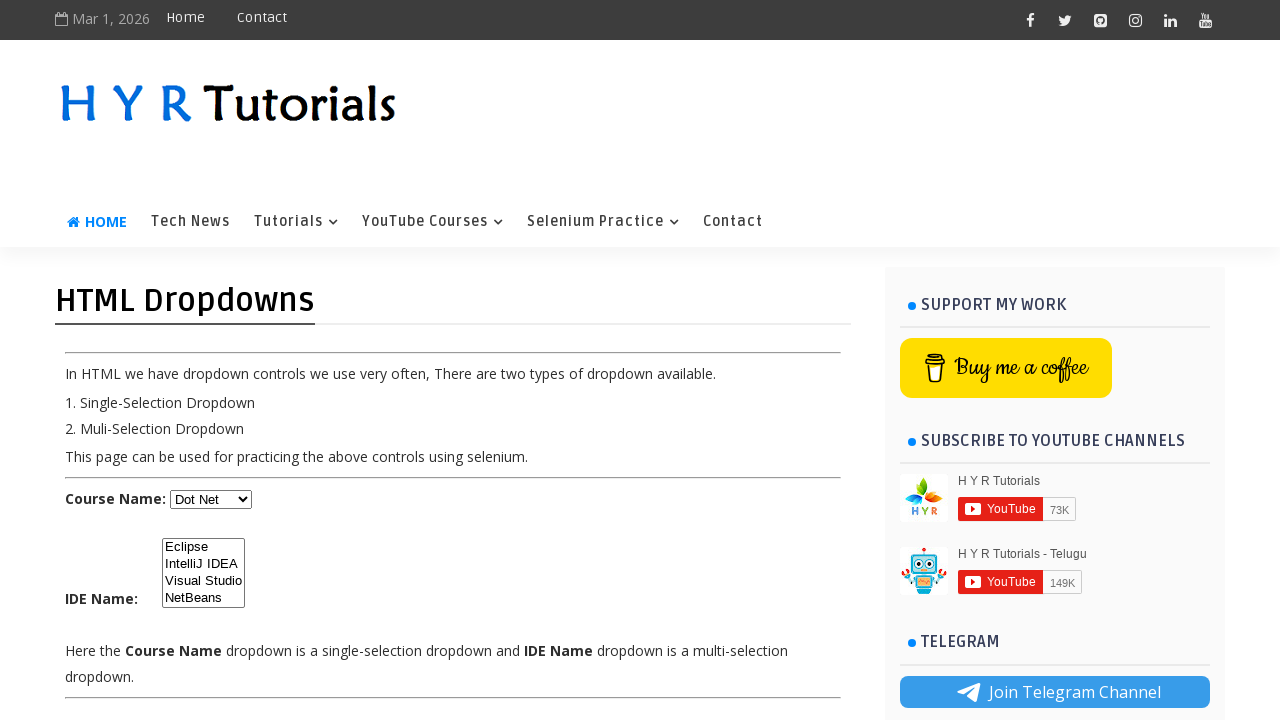

Selected dropdown option by index 3 (fourth option) on #course
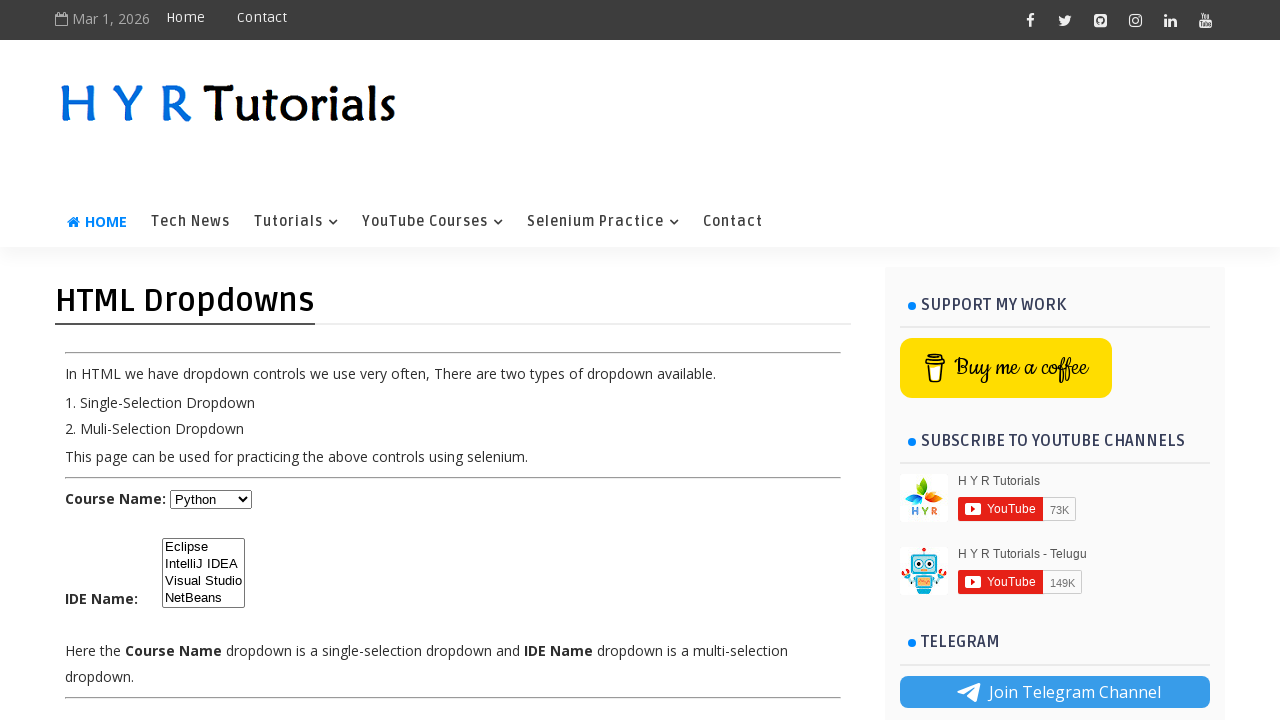

Waited 1000ms for visual confirmation
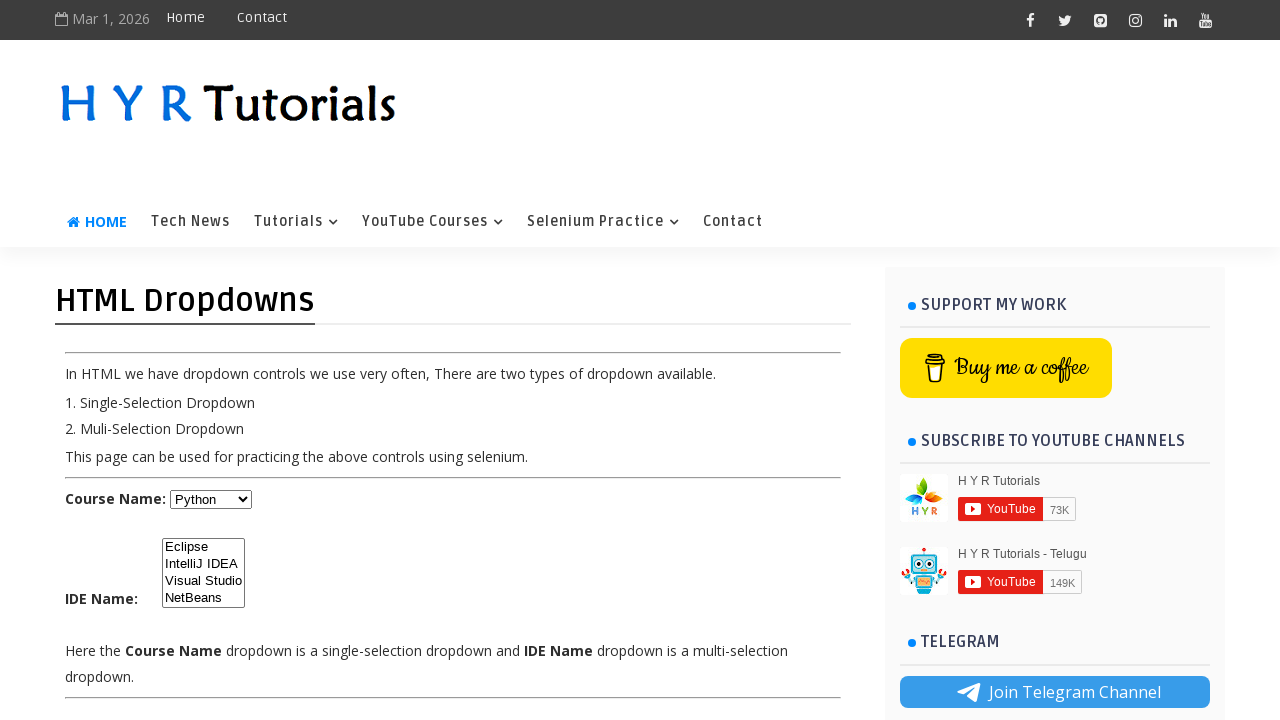

Selected dropdown option by value 'js' on #course
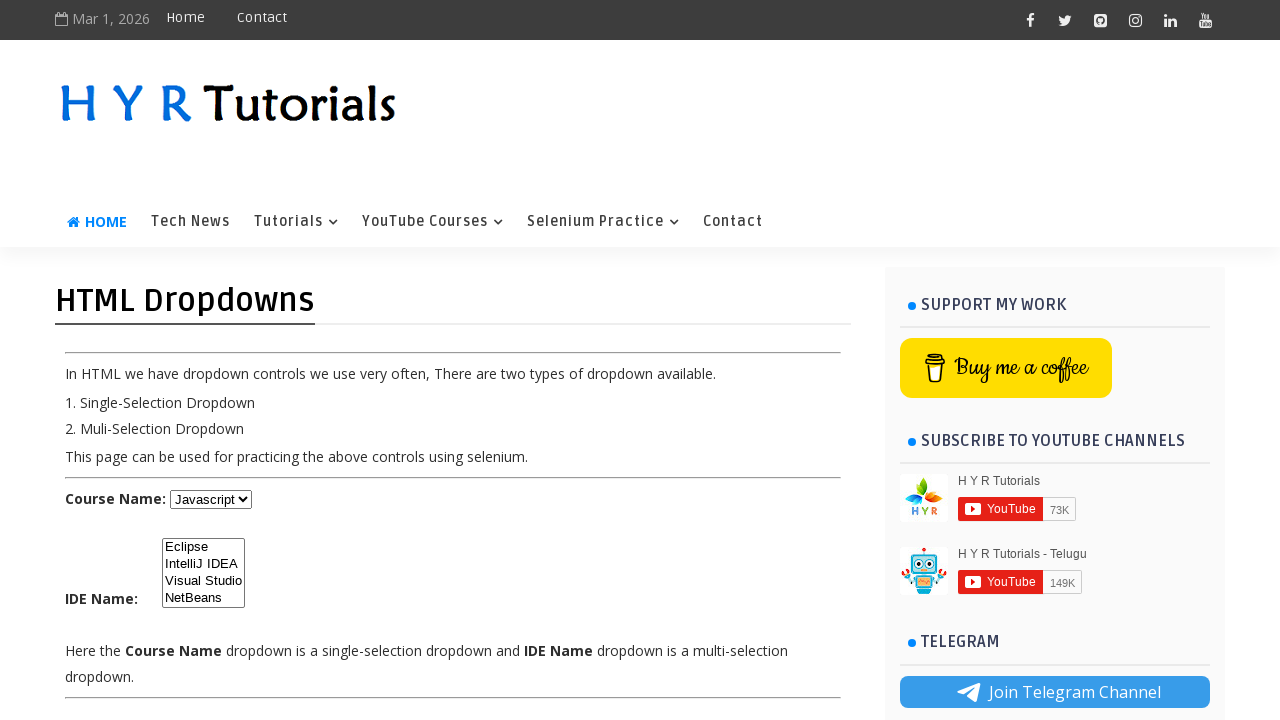

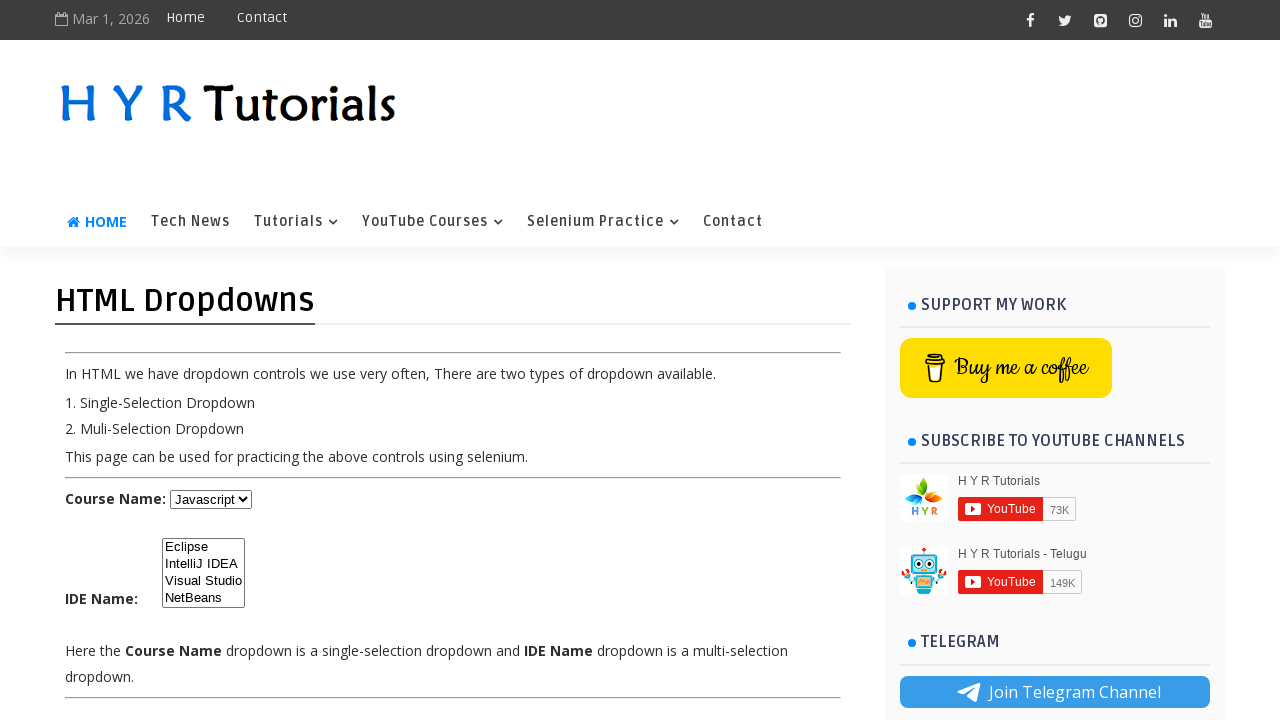